Tests the first FAQ accordion item by scrolling down, clicking on the first question, and verifying the answer text is displayed correctly.

Starting URL: https://qa-scooter.praktikum-services.ru/

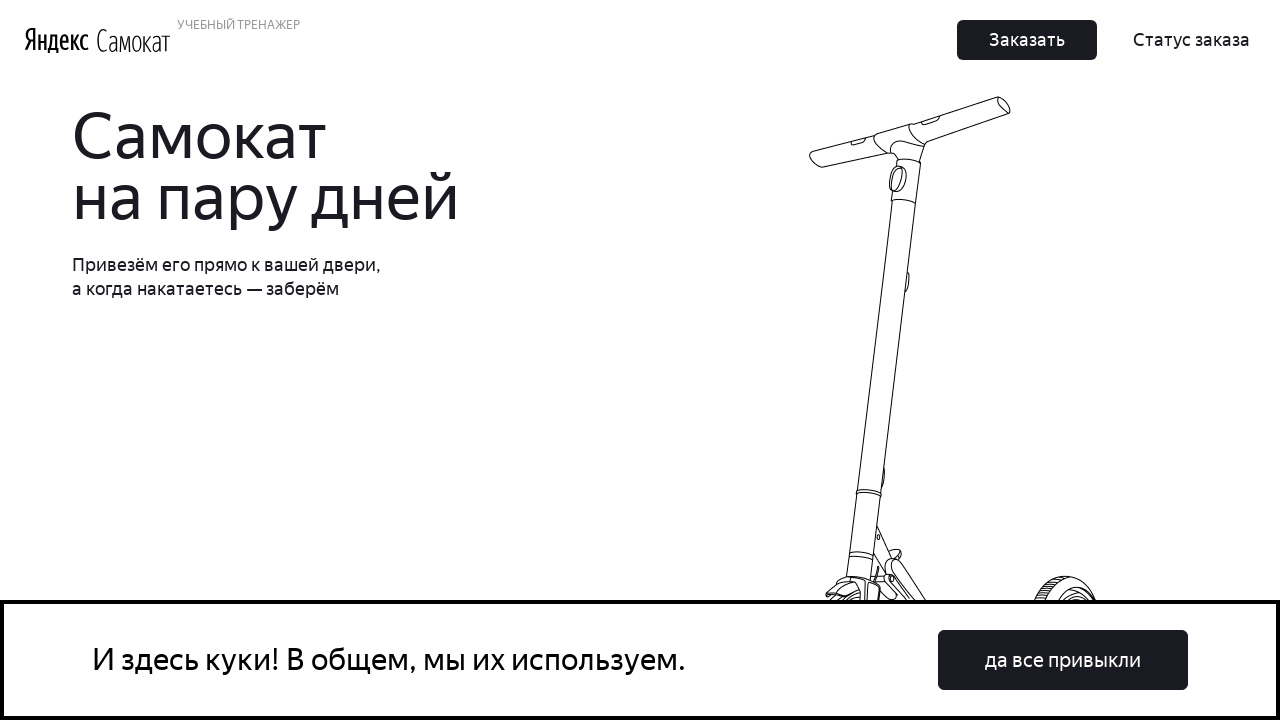

Scrolled down to the FAQ section at the bottom of the page
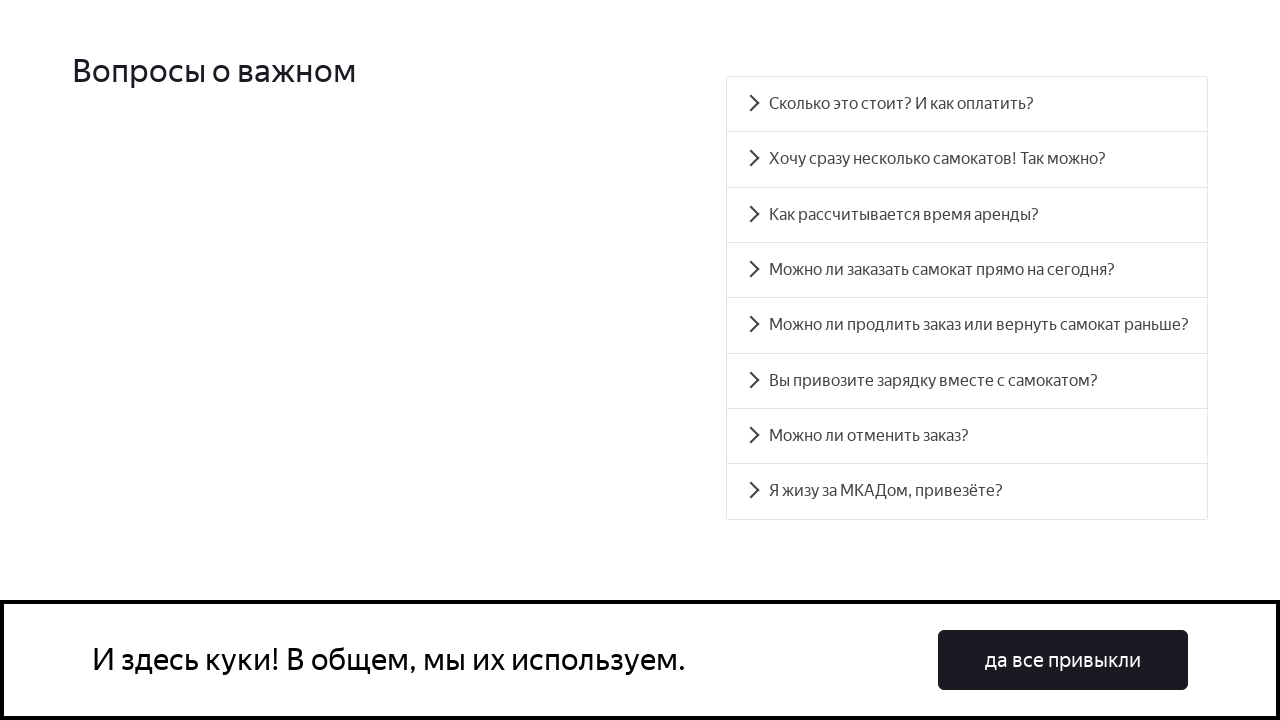

Clicked on the first FAQ accordion question at (967, 104) on [data-accordion-component='AccordionItemButton']:nth-of-type(1), #accordion__hea
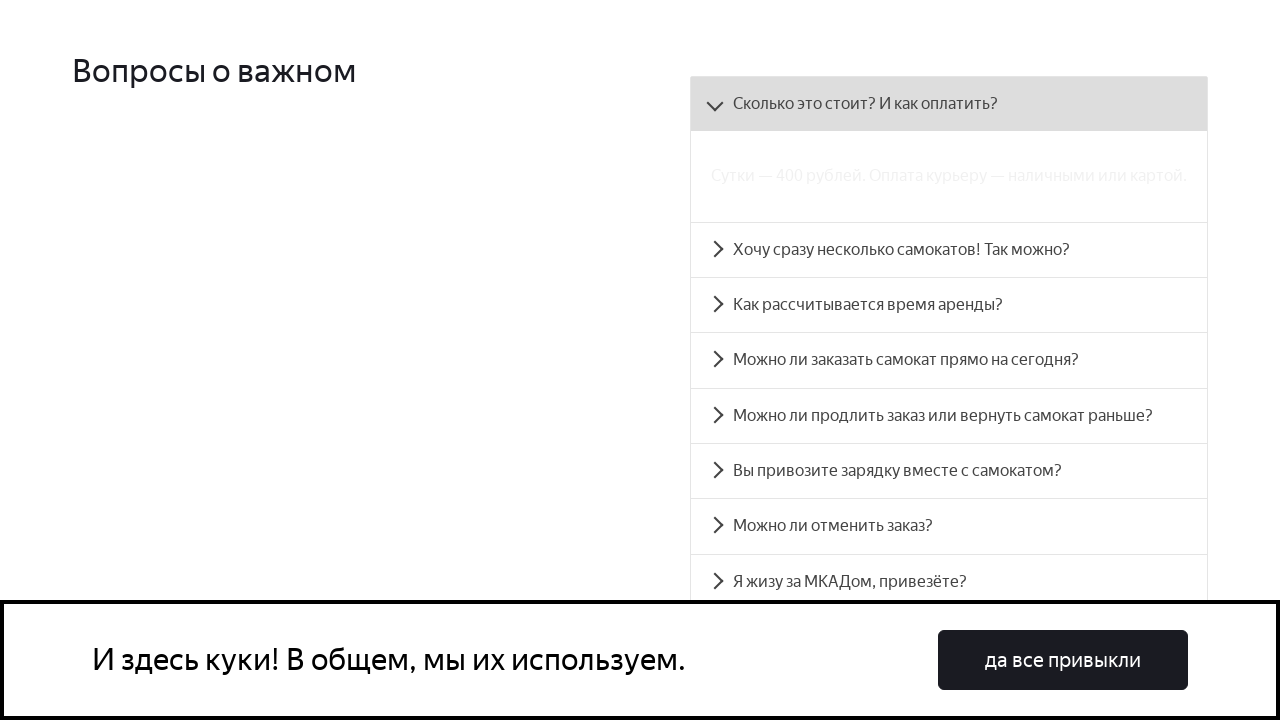

Answer panel is now visible and displayed correctly
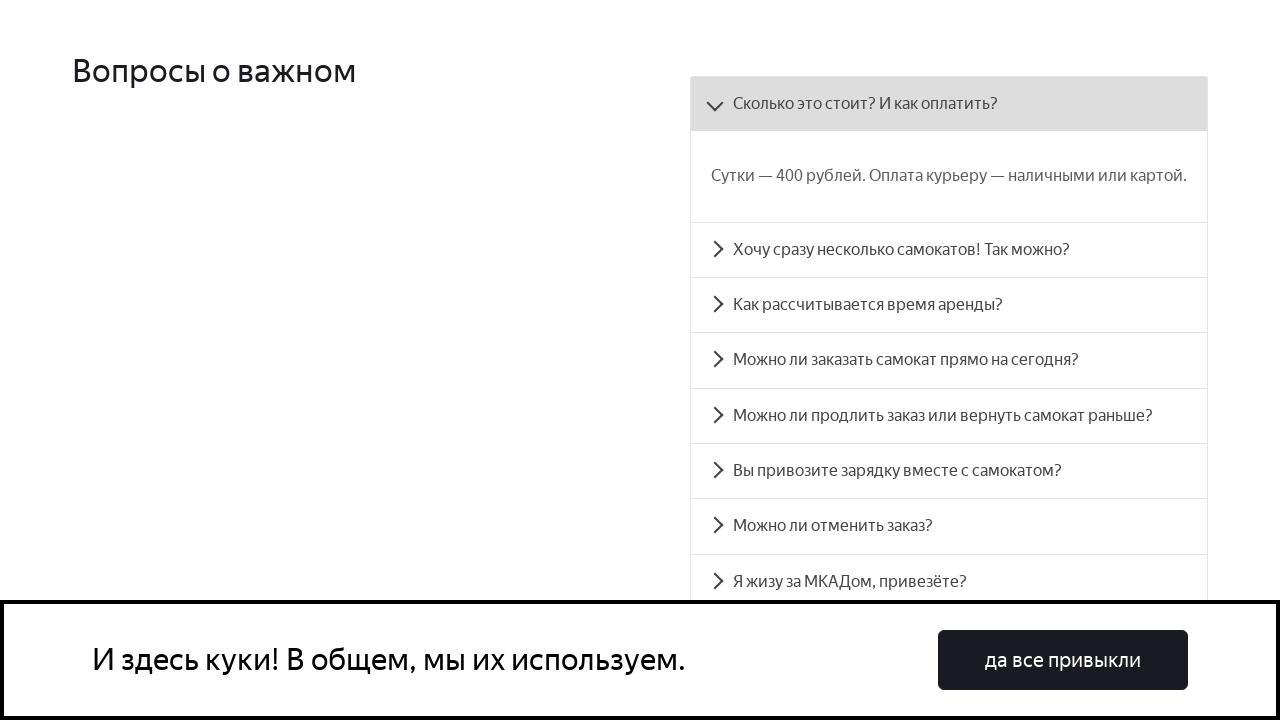

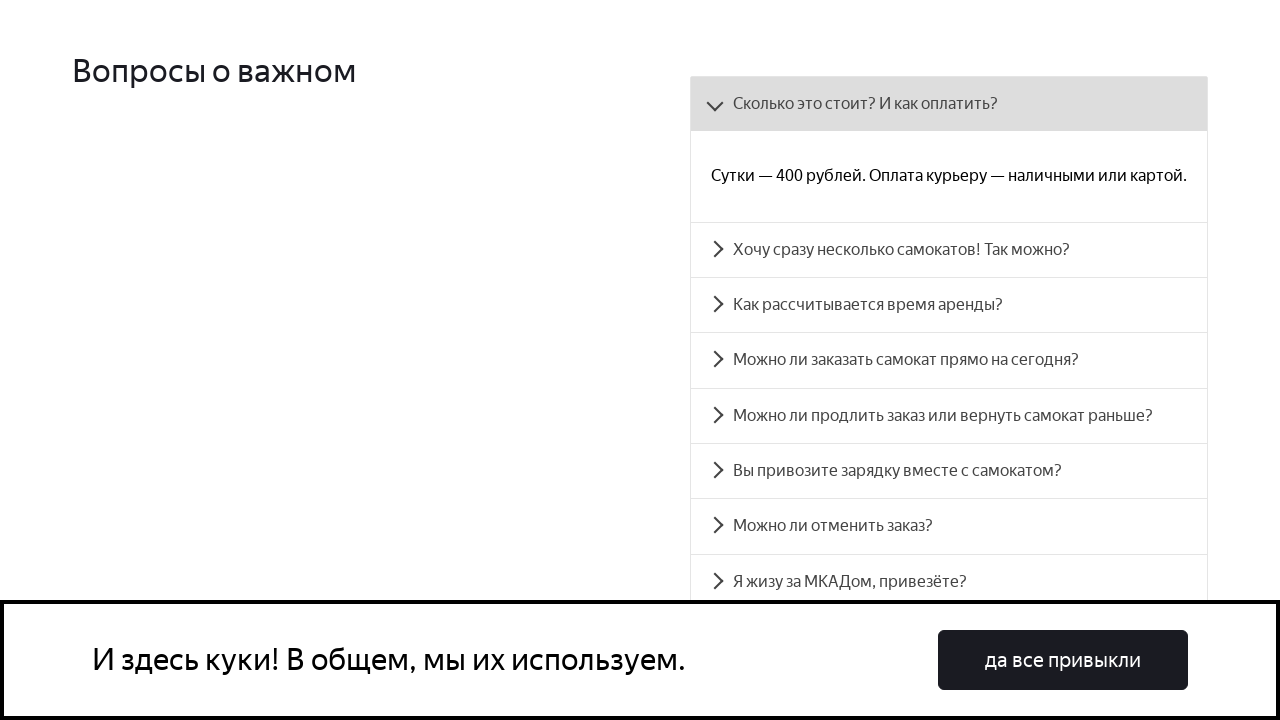